Tests window/tab switching functionality by clicking a link that opens a new tab, switching to that tab, performing actions, opening another tab, and then switching back to the parent window.

Starting URL: https://www.w3schools.com/js/js_popup.asp

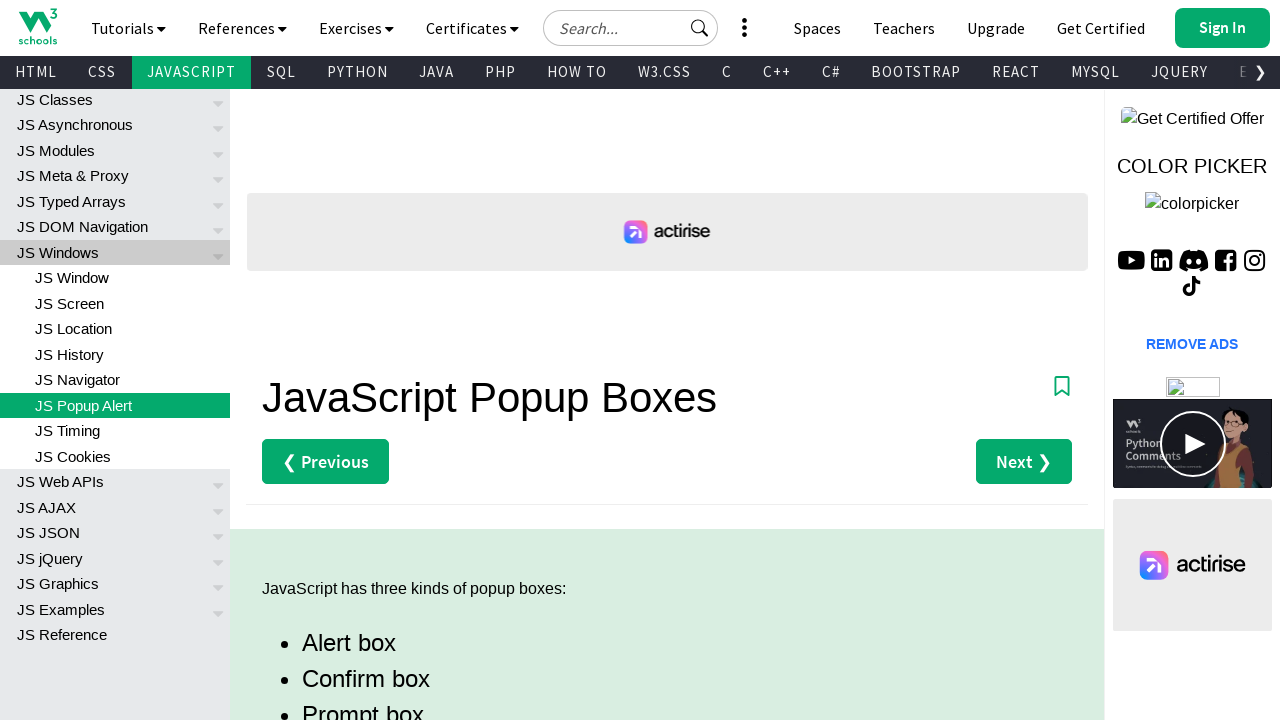

Clicked the third link in main div to open a new tab at (334, 360) on xpath=//div[@id='main']/descendant::a[position()=3]
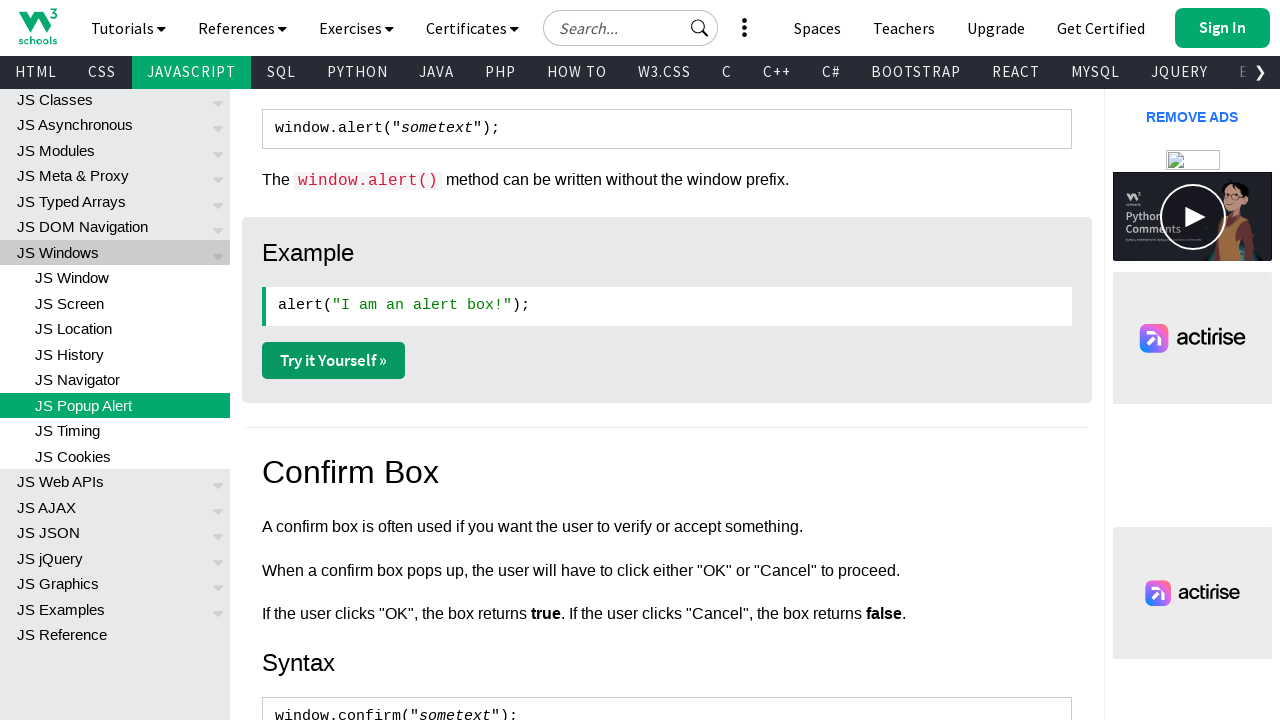

Switched to the newly opened tab
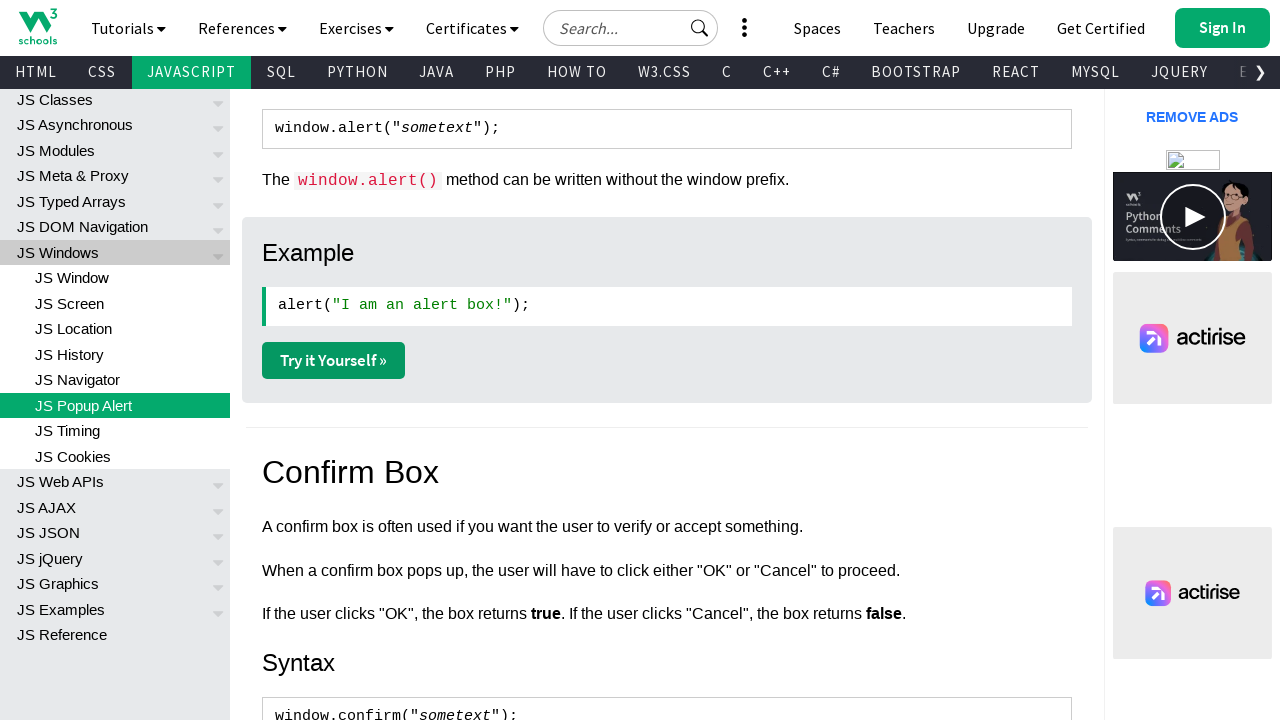

New tab finished loading
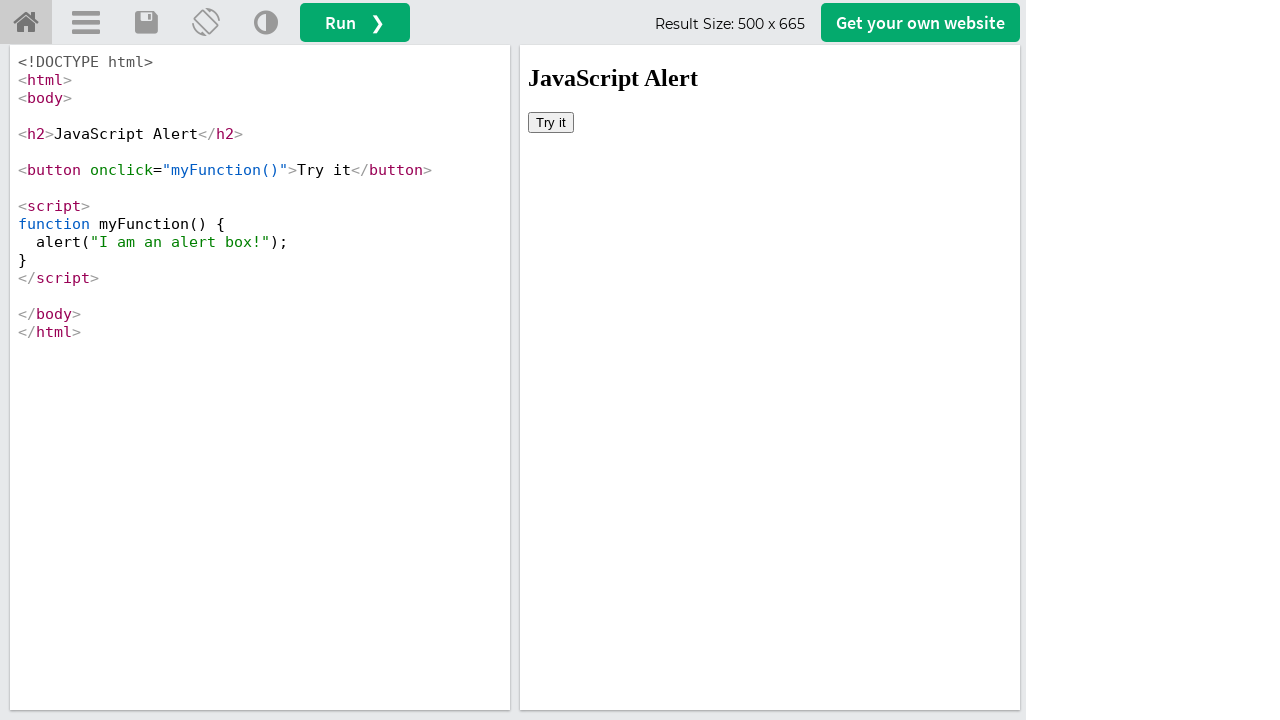

Navigated to https://www.w3schools.com/js/js_popup.asp in the new tab
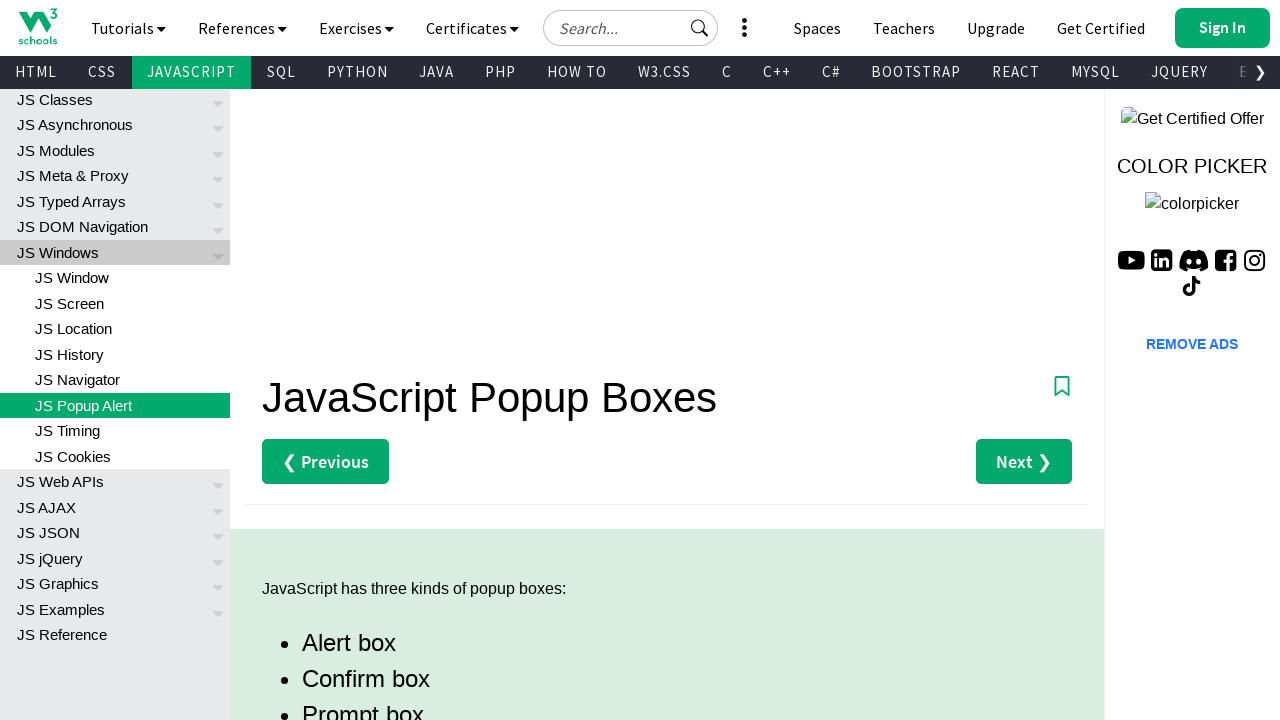

Clicked the third link in the new tab to open another tab at (334, 360) on xpath=//div[@id='main']/descendant::a[position()=3]
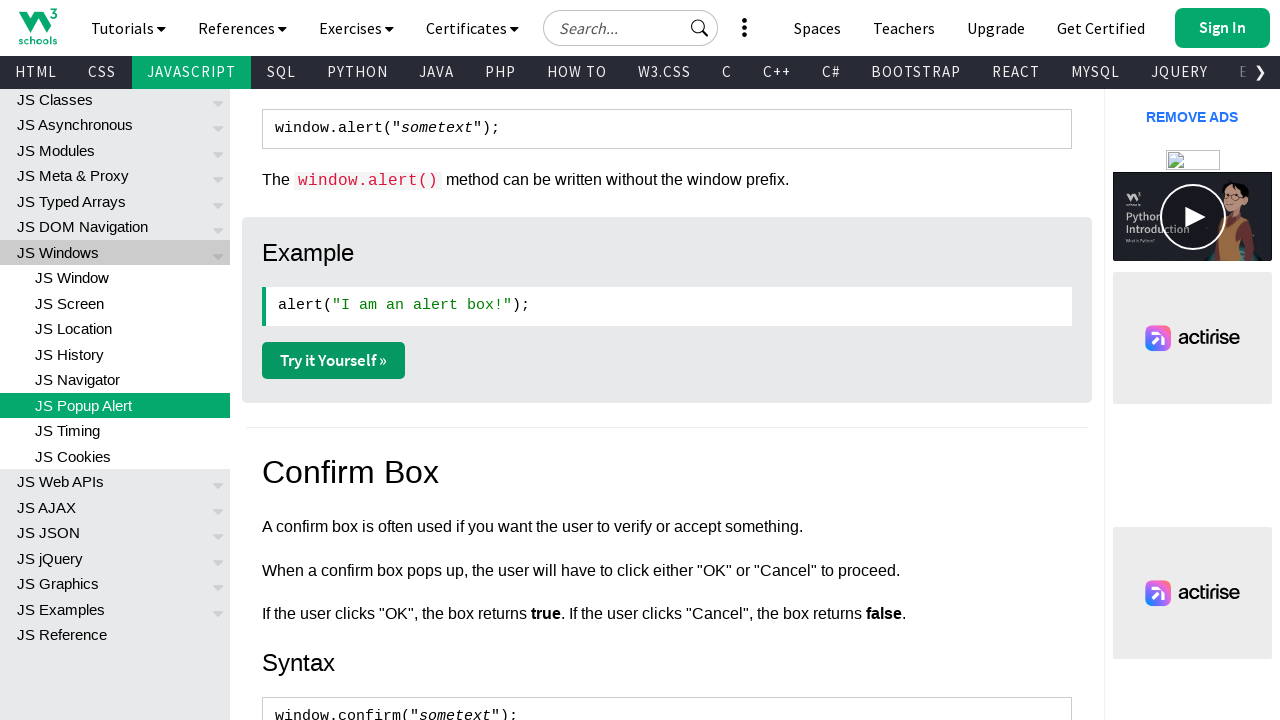

Switched to the third tab
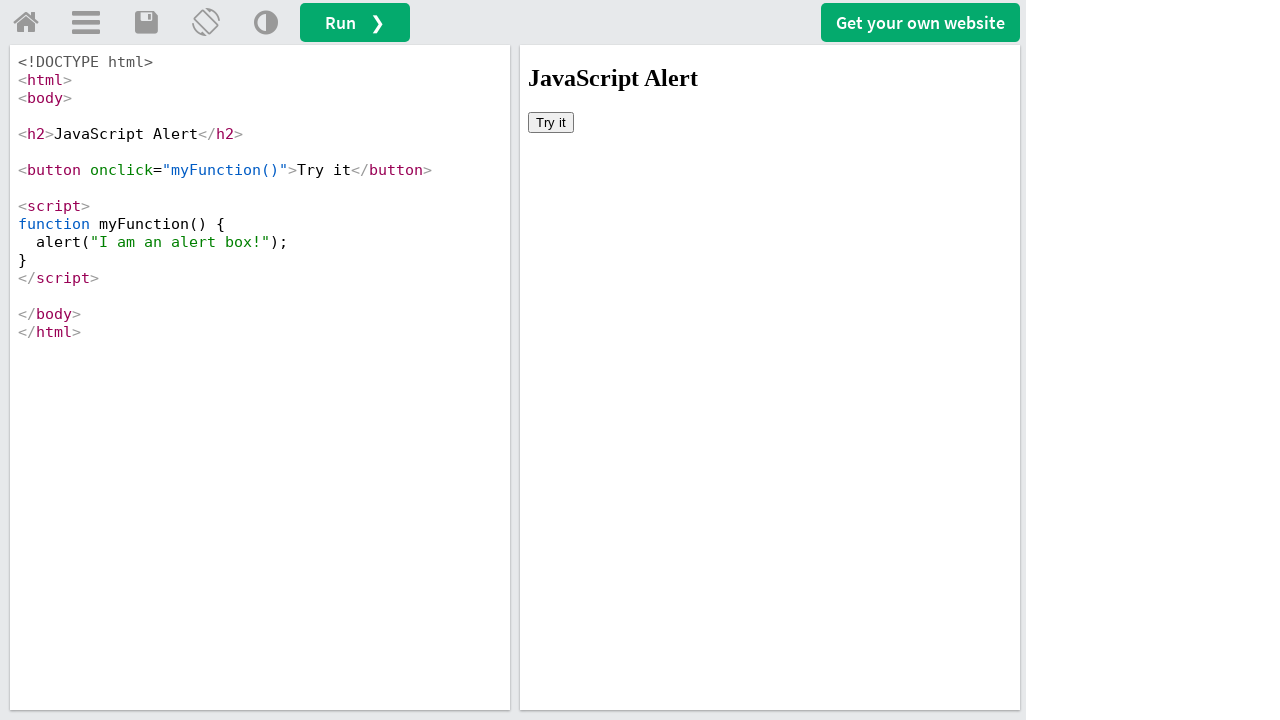

Third tab finished loading
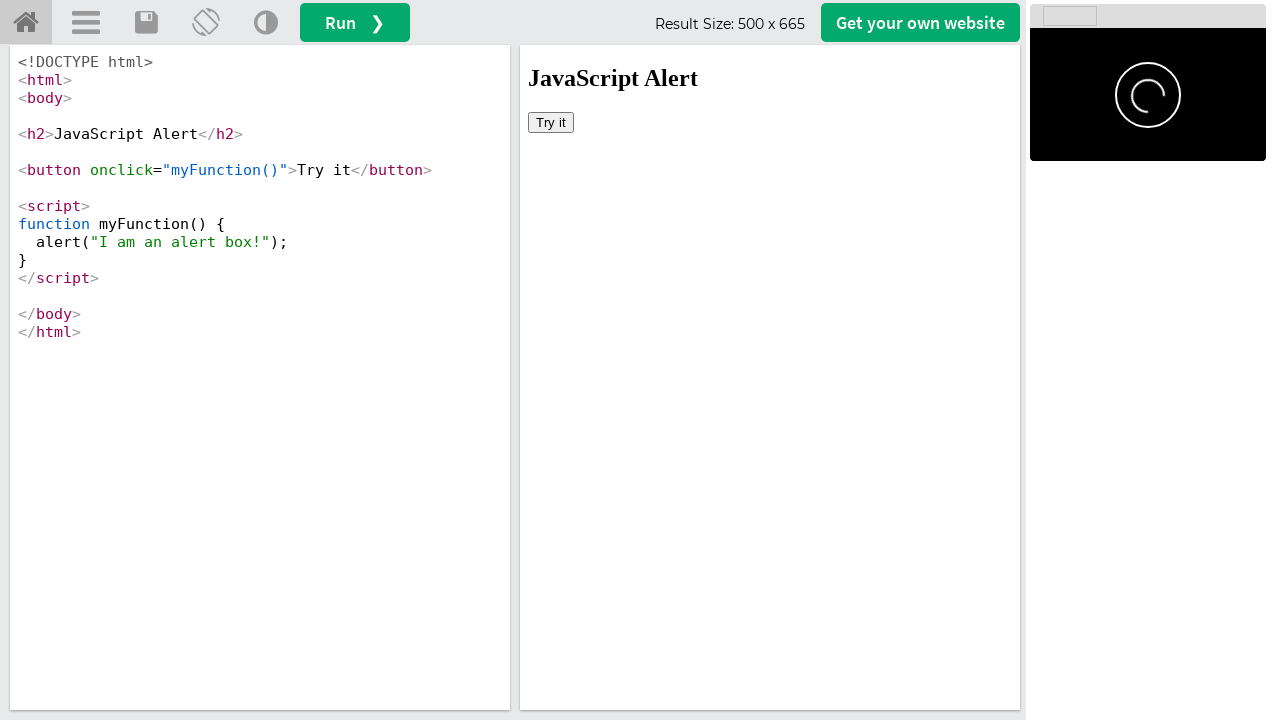

Switched back to the parent window (original page)
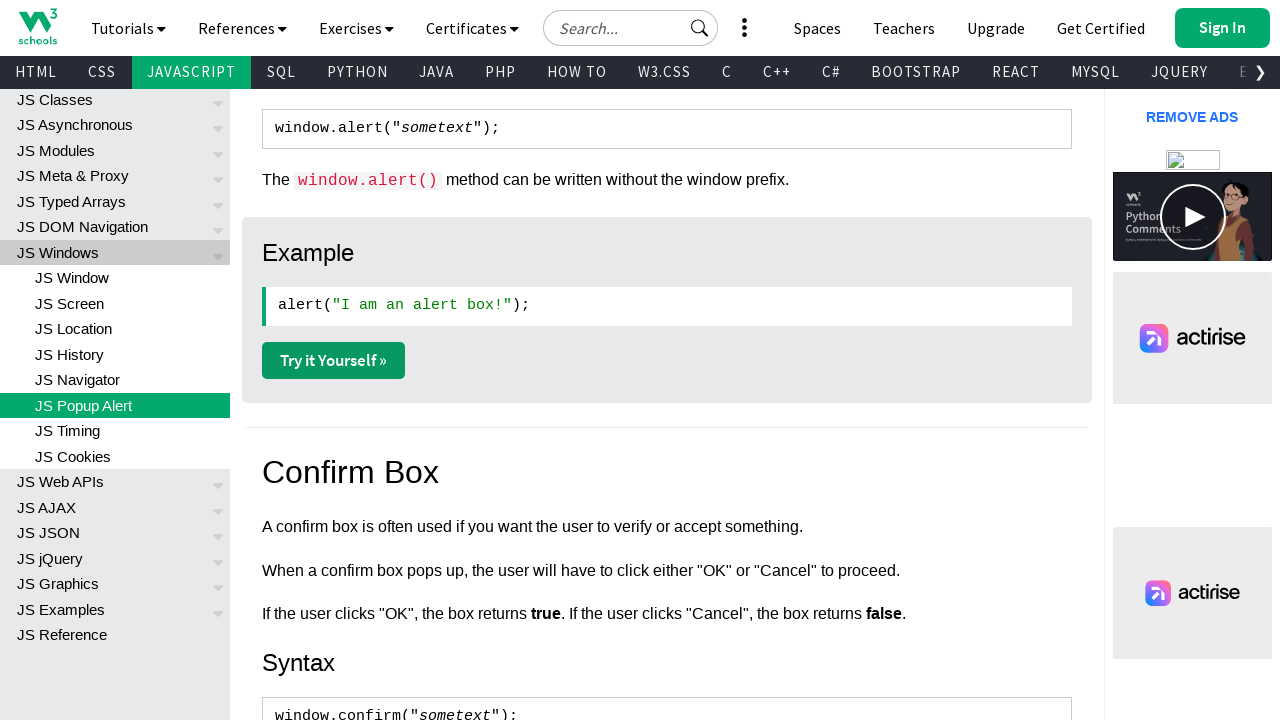

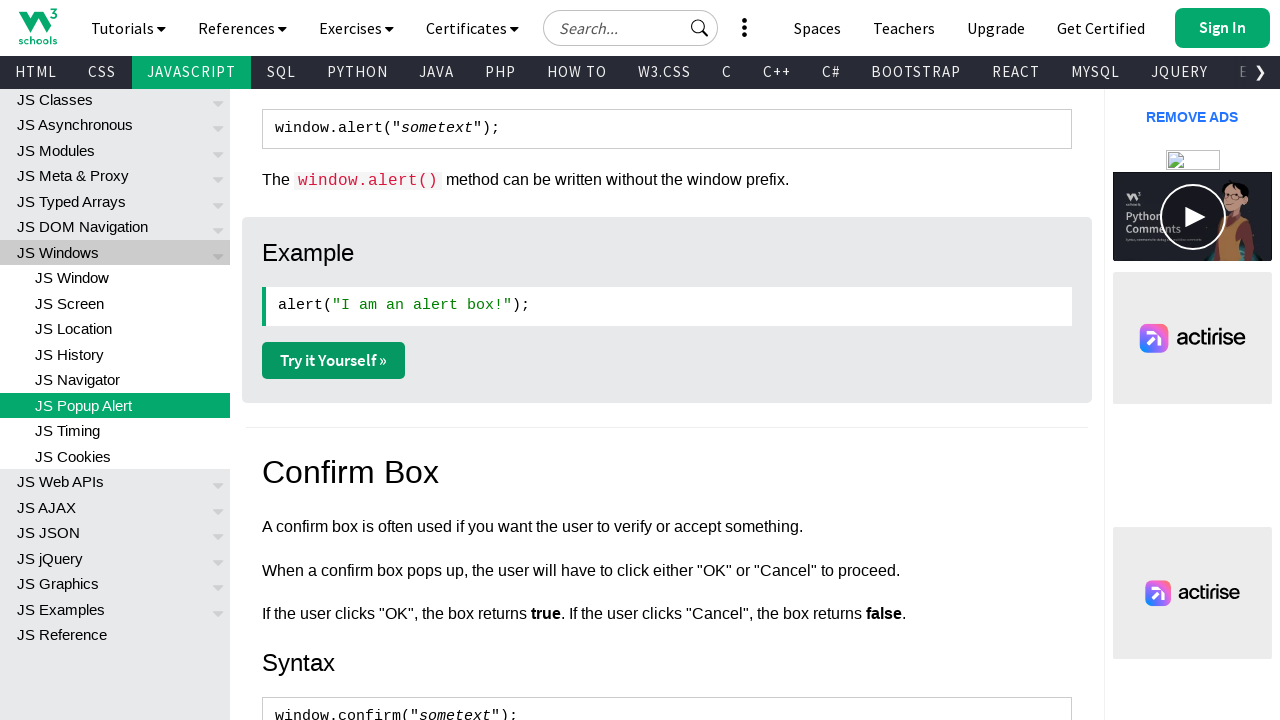